Waits for a progress bar status element to display "Stopped" text

Starting URL: https://testpages.herokuapp.com/styled/progress-bars-sync.html

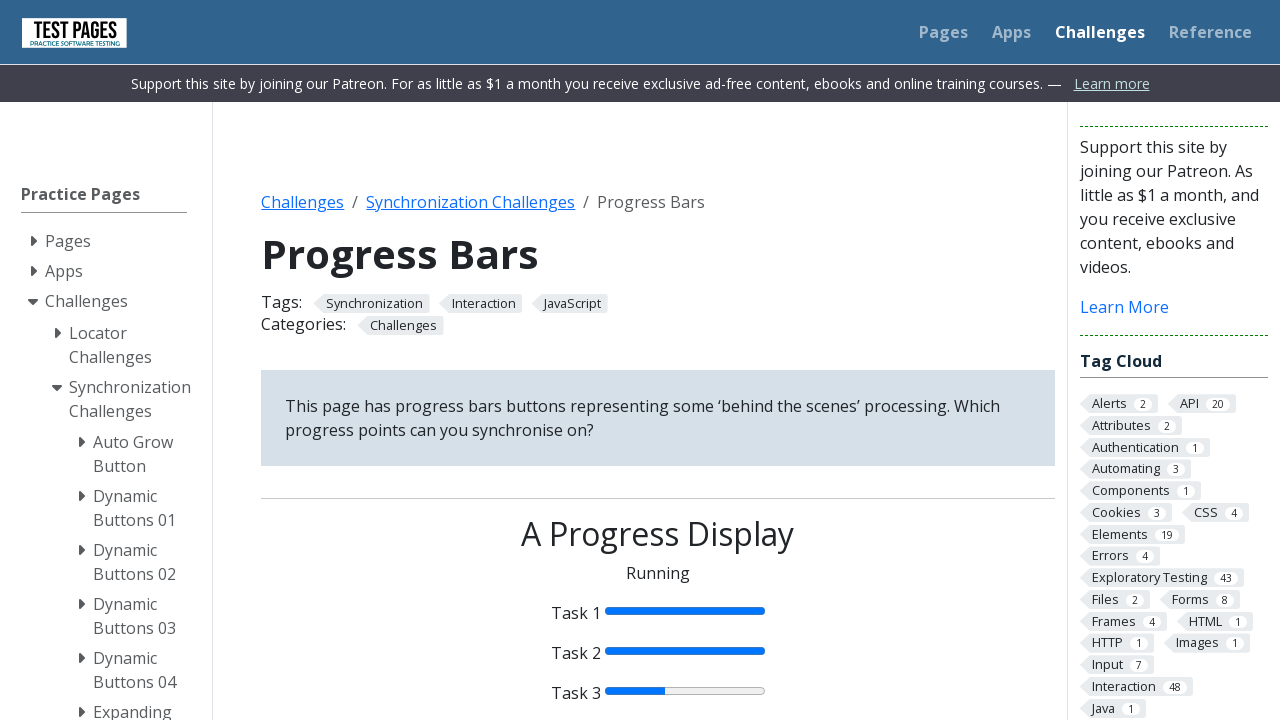

Located status element with 'Stopped' text
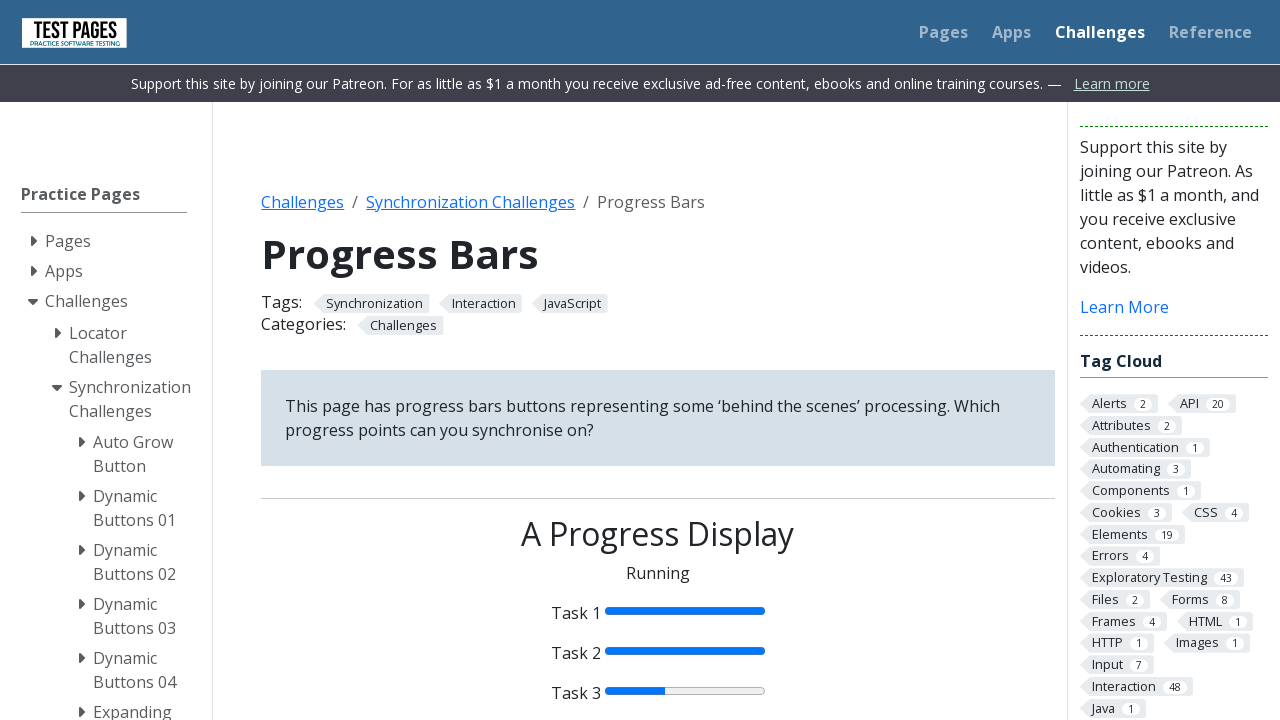

Waited for status element to be visible with 'Stopped' text
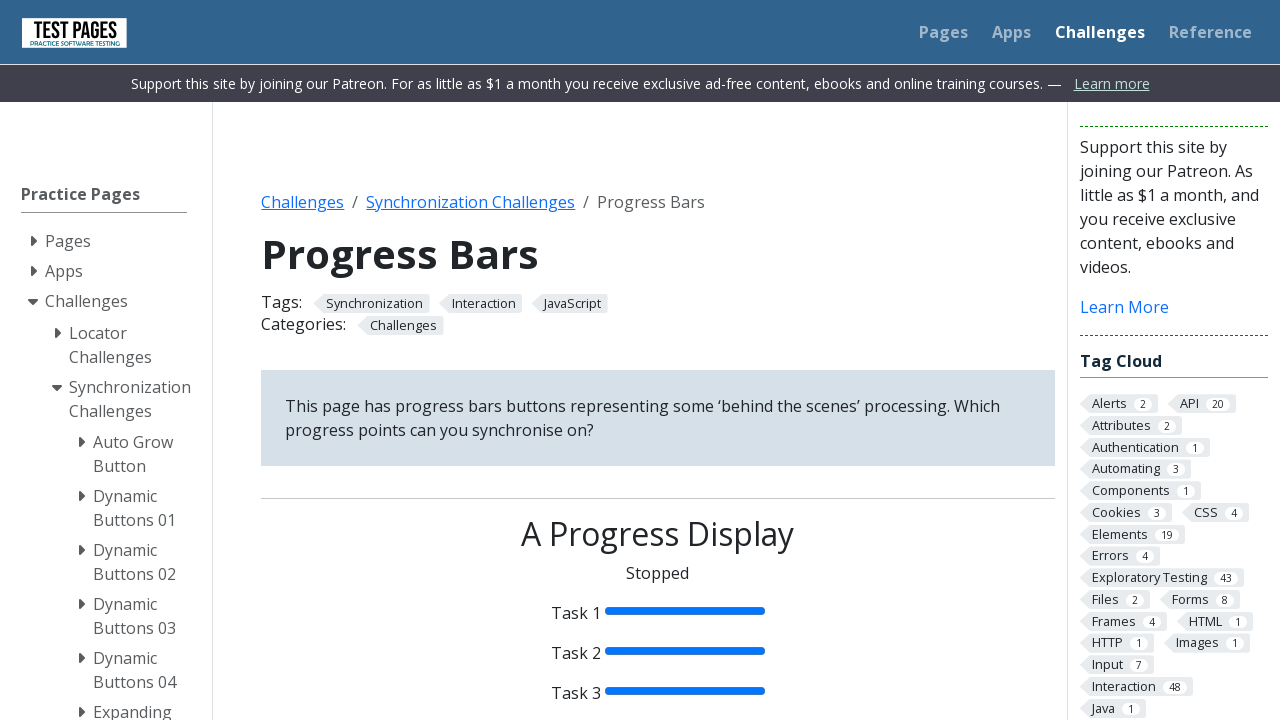

Retrieved status element text content: 'Stopped'
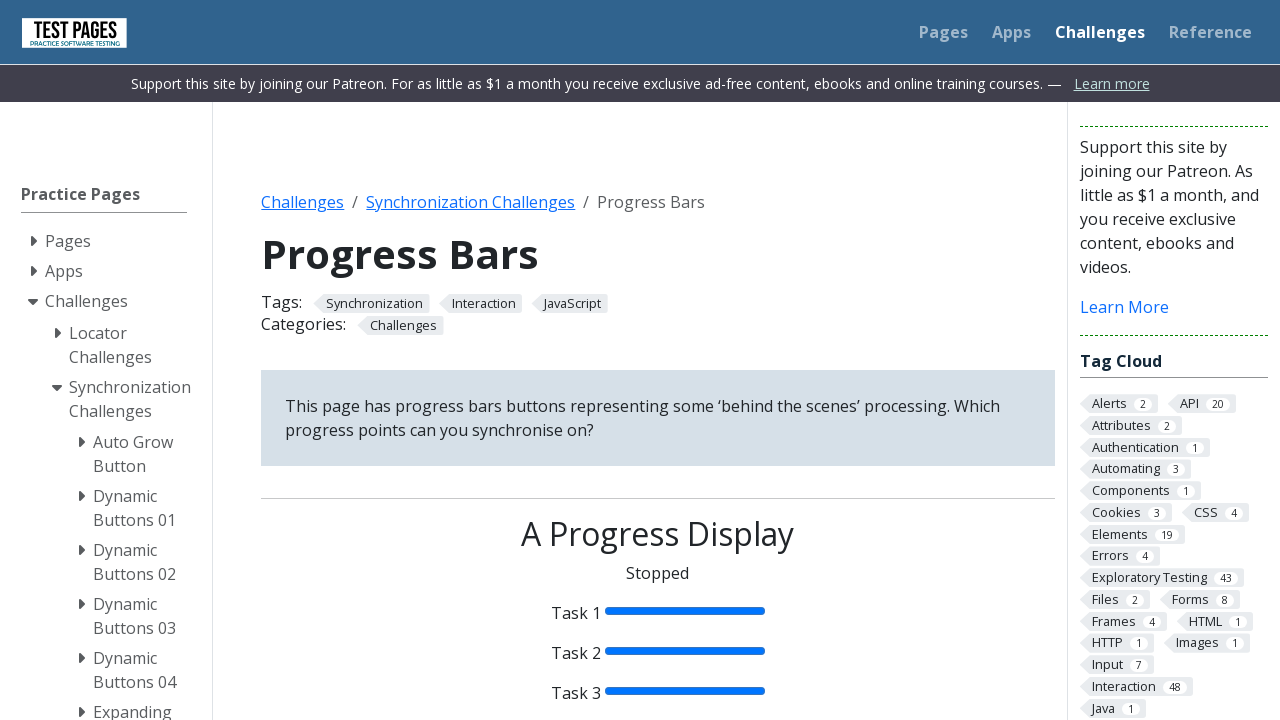

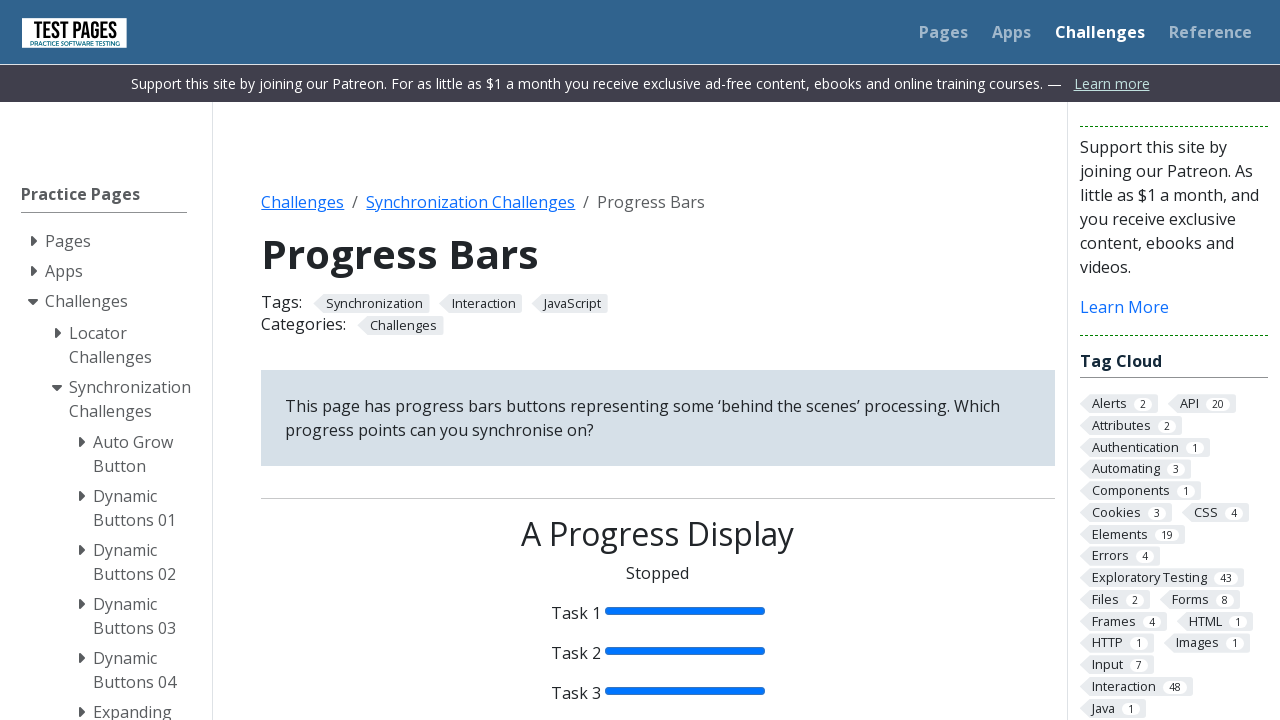